Tests file upload functionality on a demo automation testing site by uploading a file through a file input element

Starting URL: https://demo.automationtesting.in/FileUpload.html

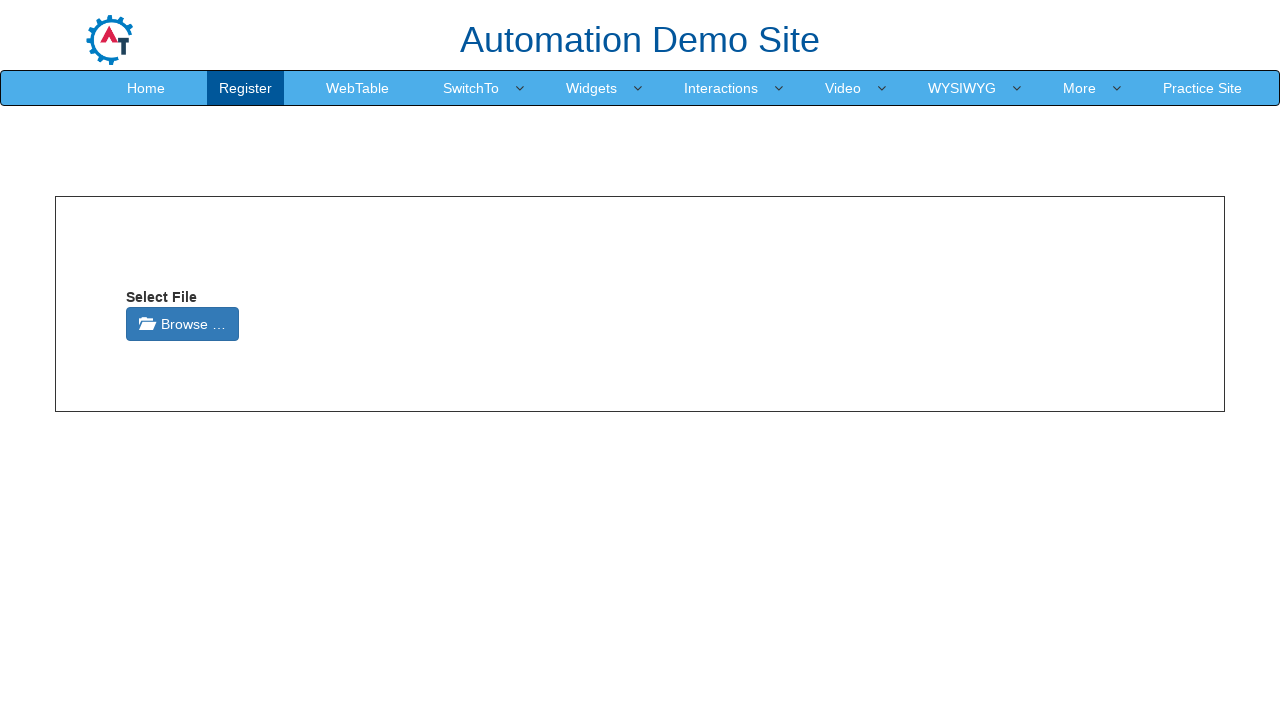

Created temporary test file for upload
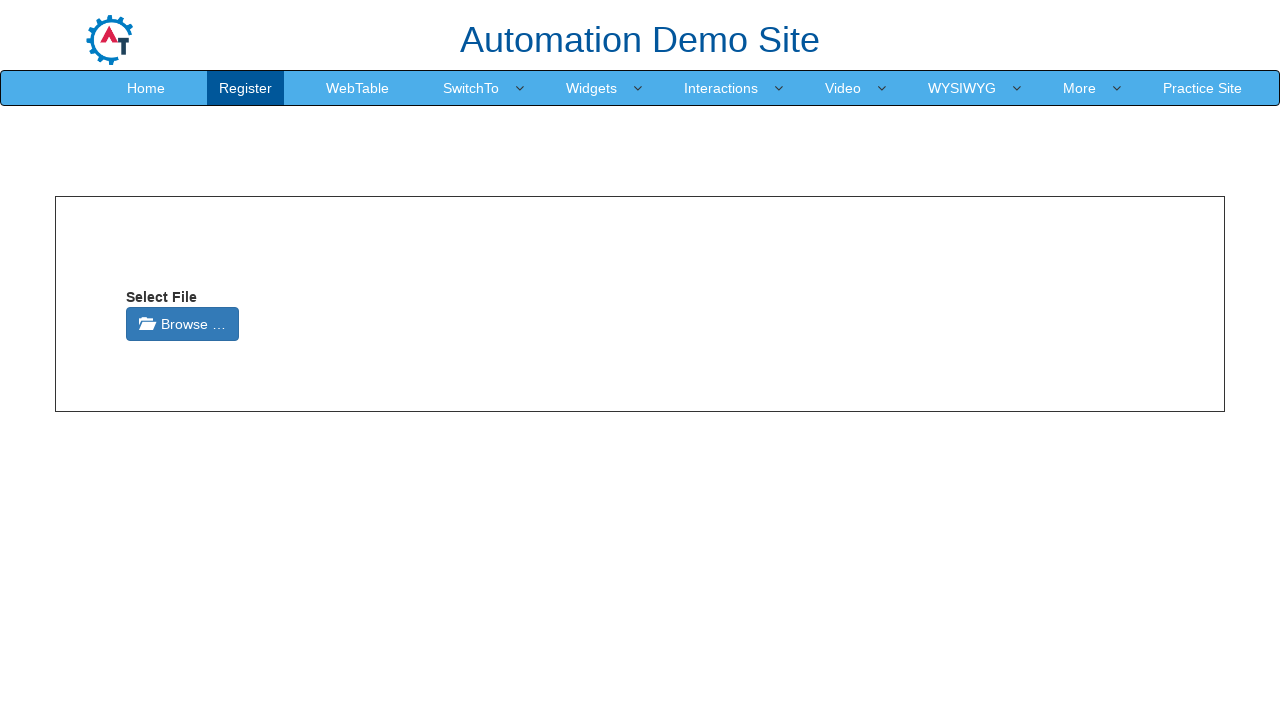

Uploaded test file through file input element
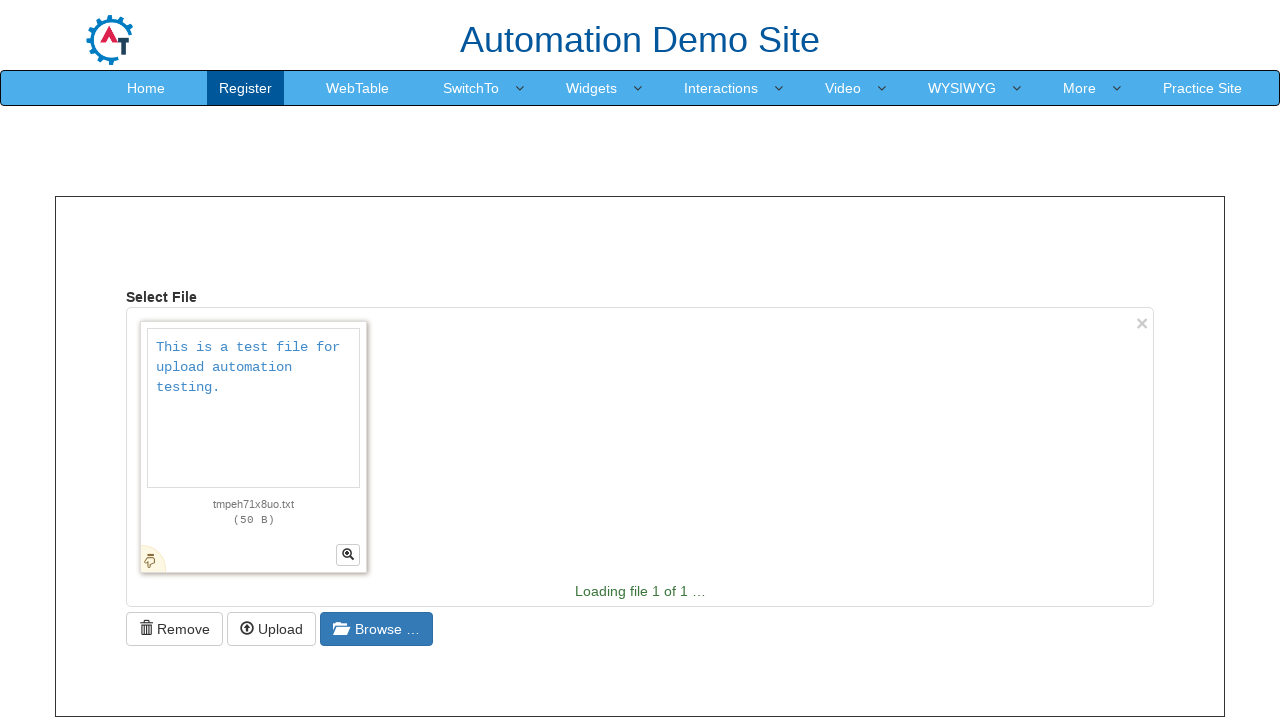

Waited for file upload to complete
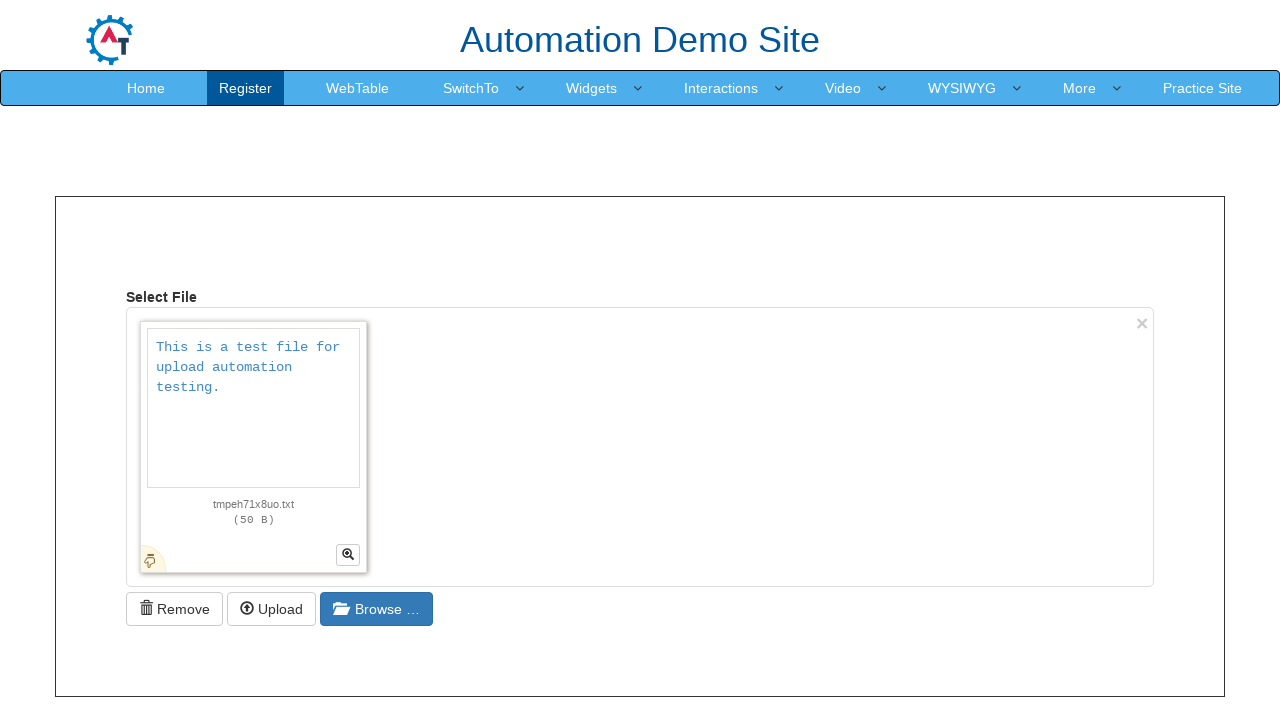

Cleaned up temporary test file
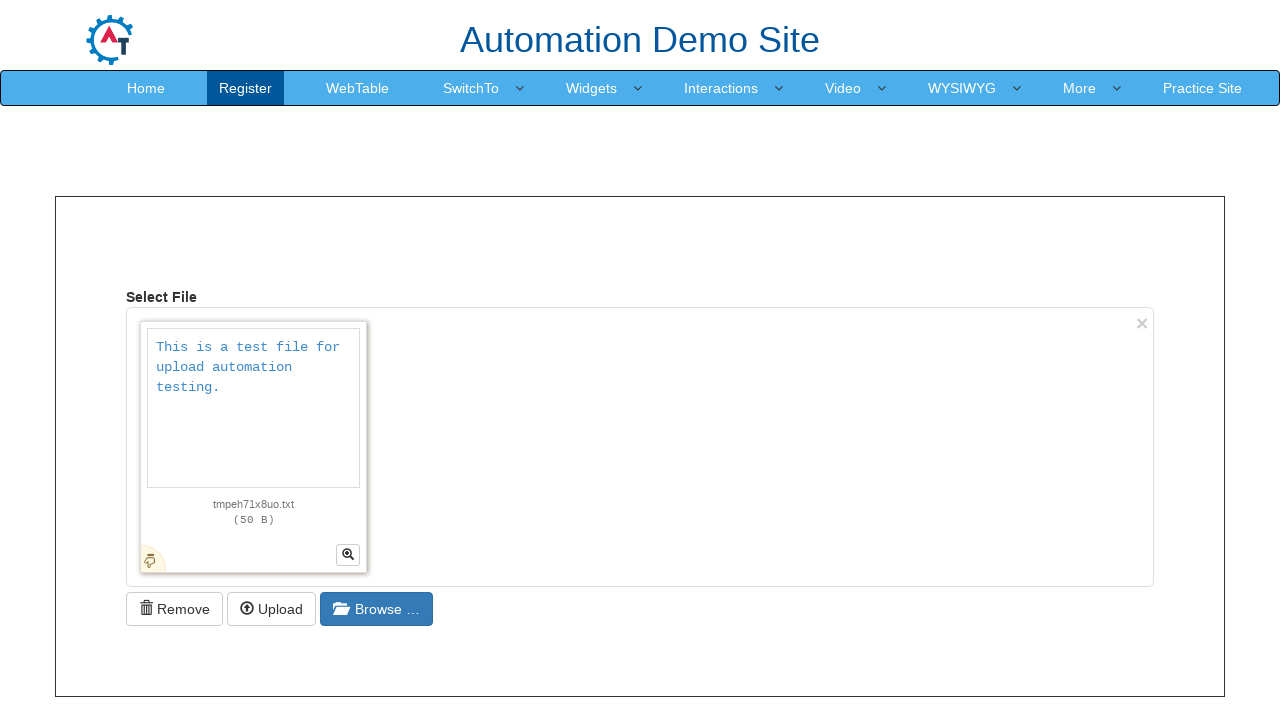

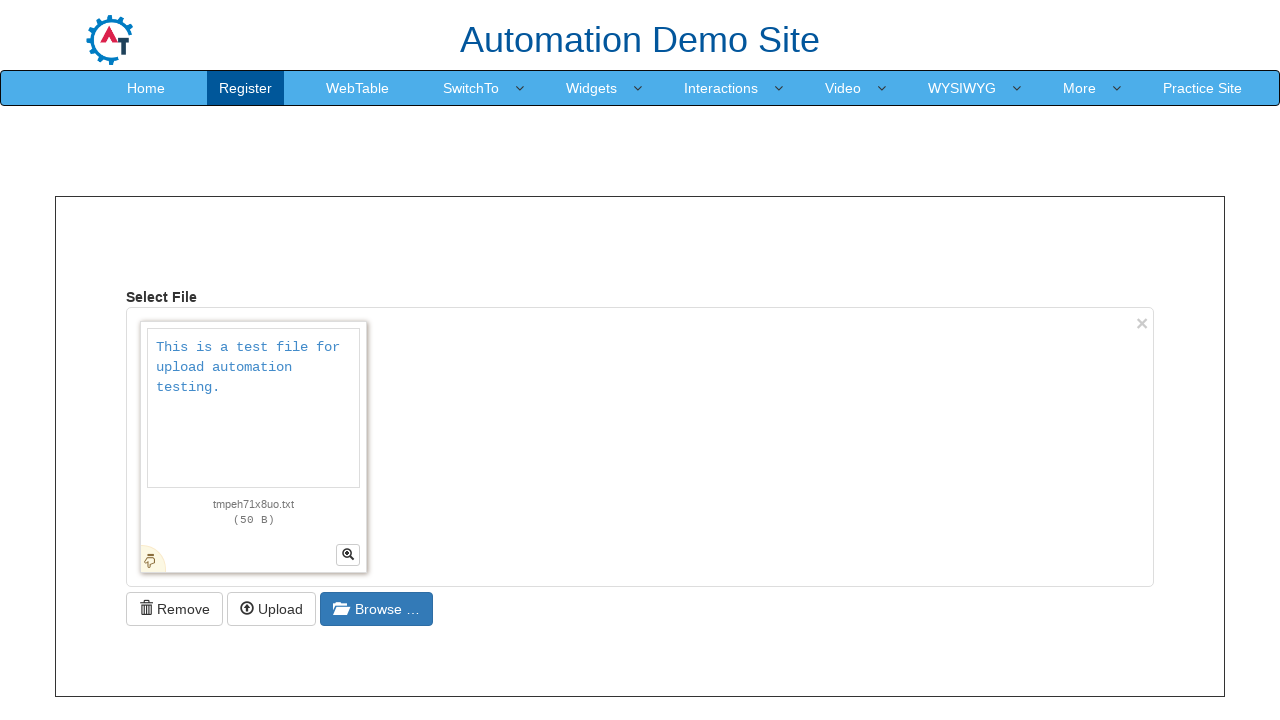